Tests right-click context menu functionality by performing a context click on an element and selecting the 'Copy' option from the menu

Starting URL: http://swisnl.github.io/jQuery-contextMenu/demo.html

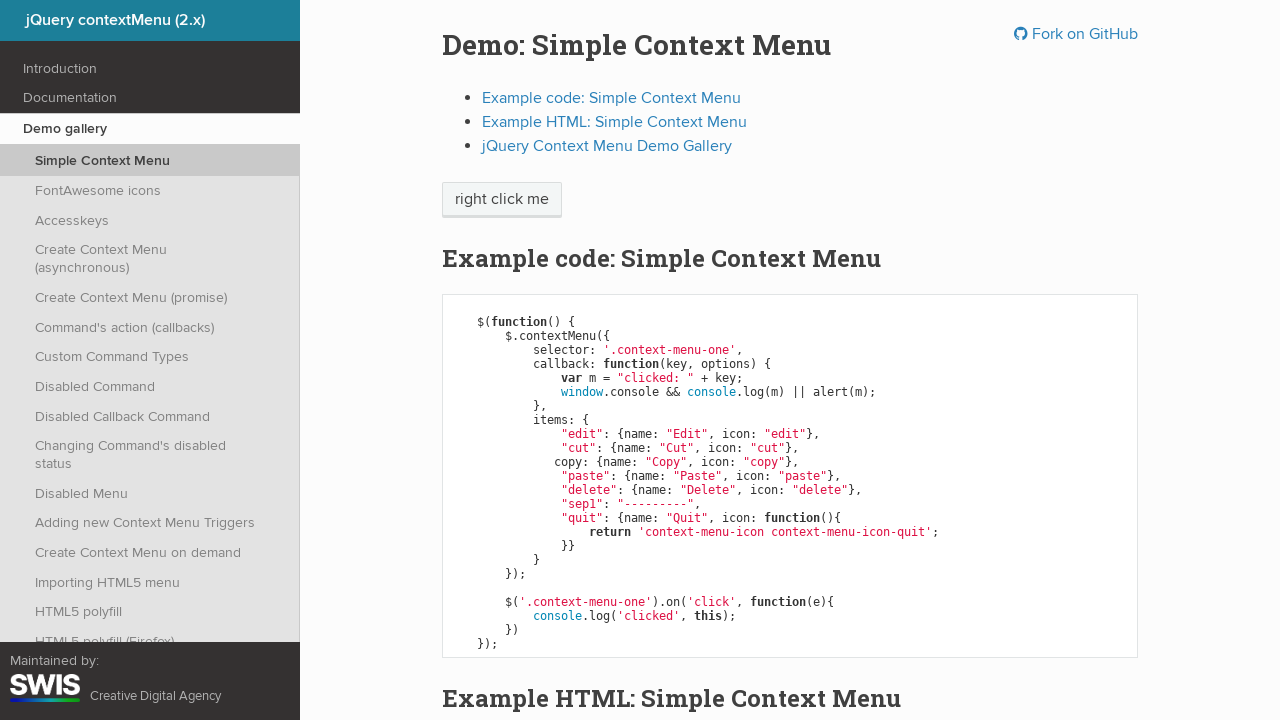

Located the element that triggers context menu
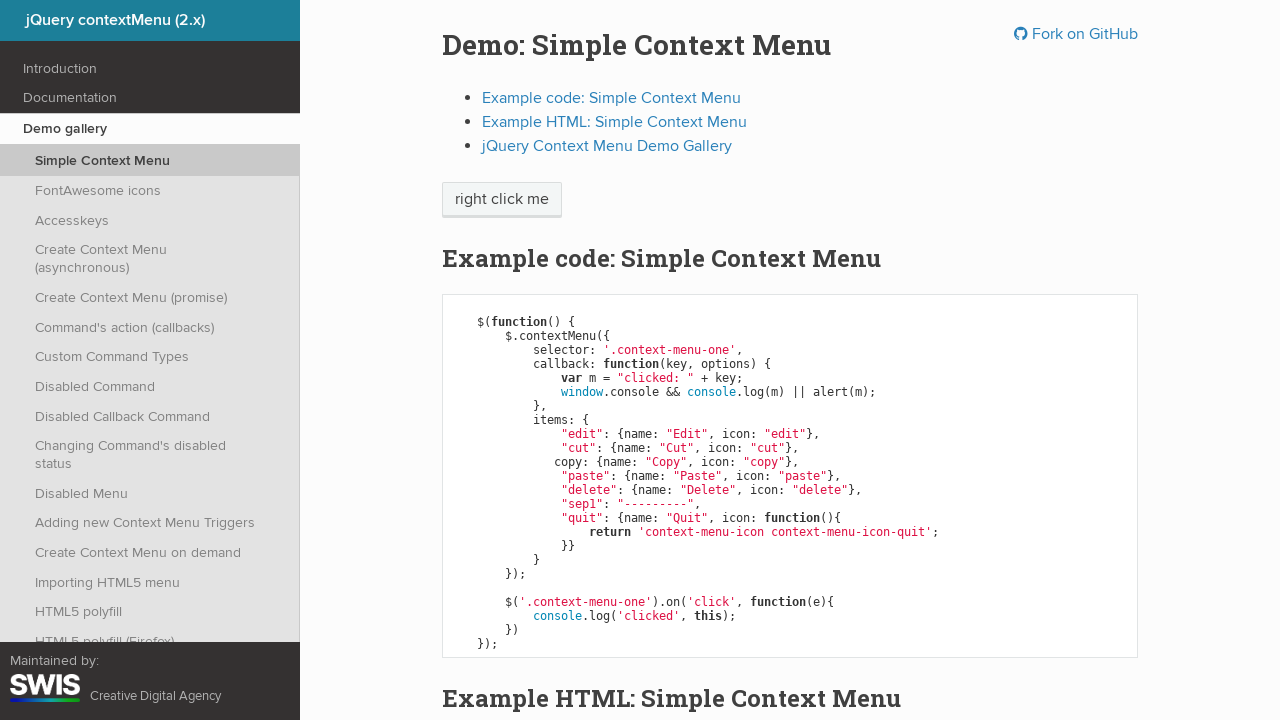

Performed right-click on the target element at (502, 200) on xpath=//span[text()='right click me']
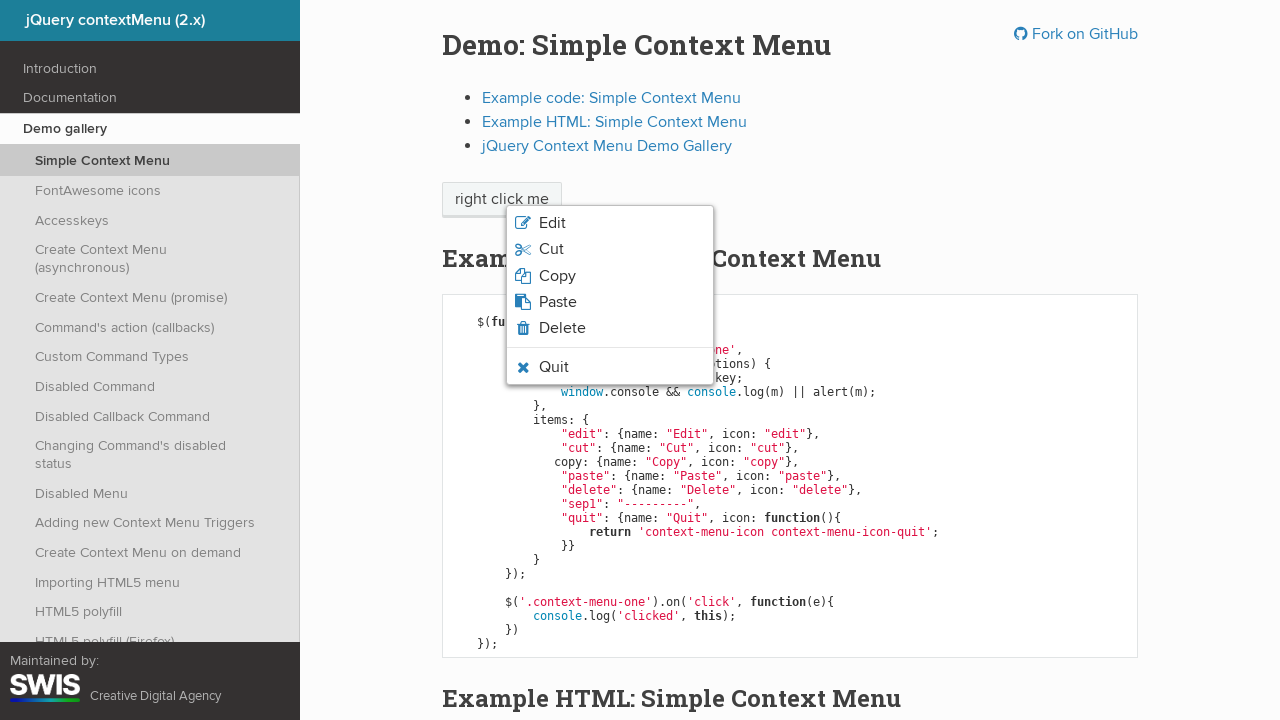

Context menu appeared
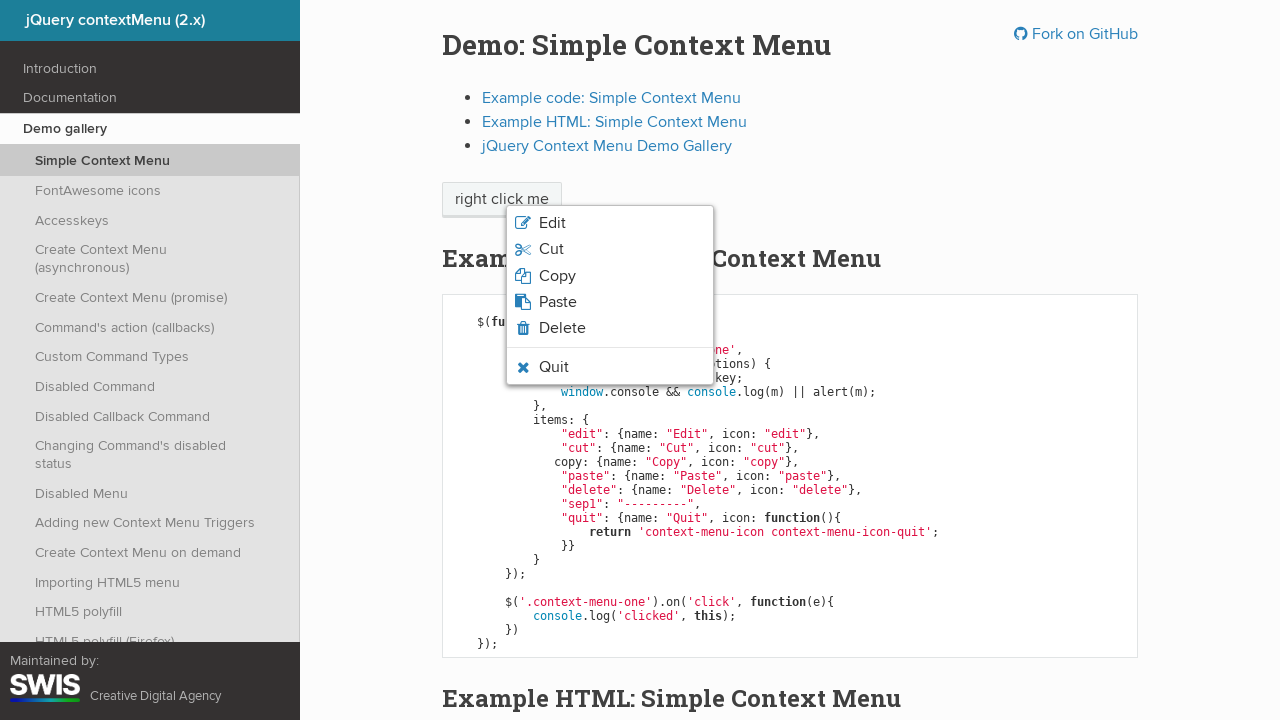

Located the 'Copy' option in the context menu
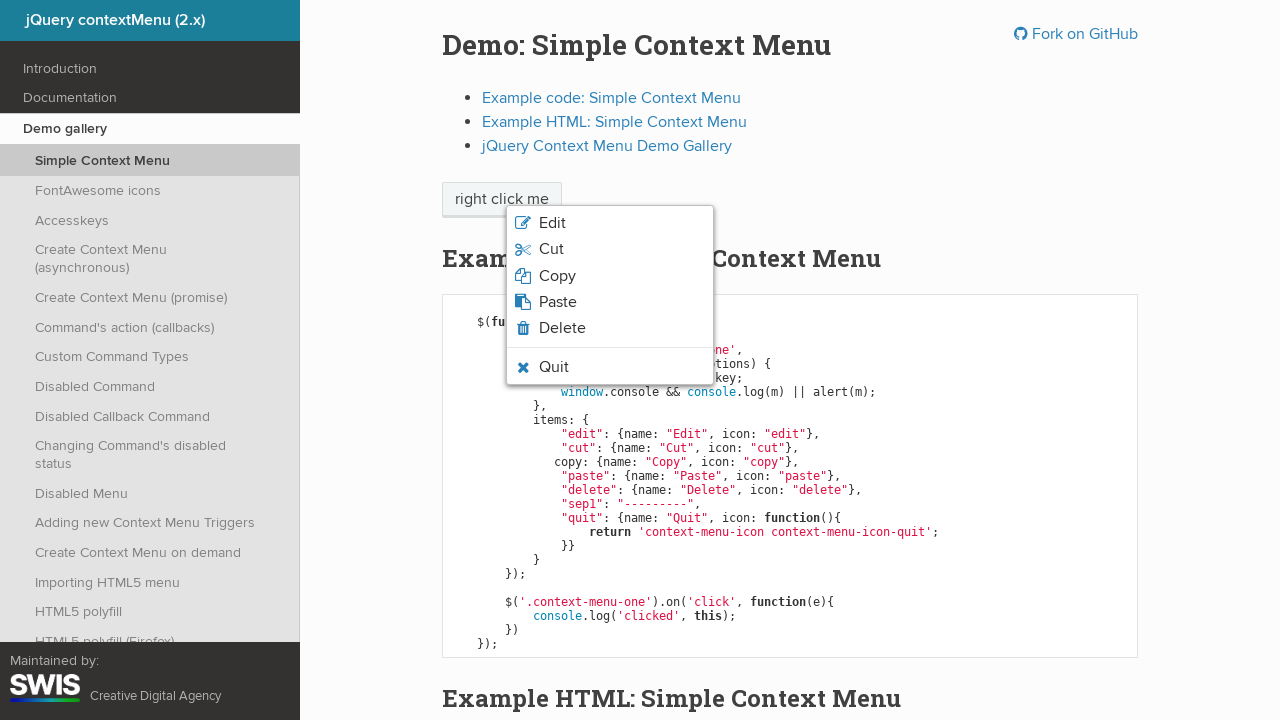

Clicked the 'Copy' option from the context menu at (557, 276) on li.context-menu-icon span >> internal:has-text="Copy"i
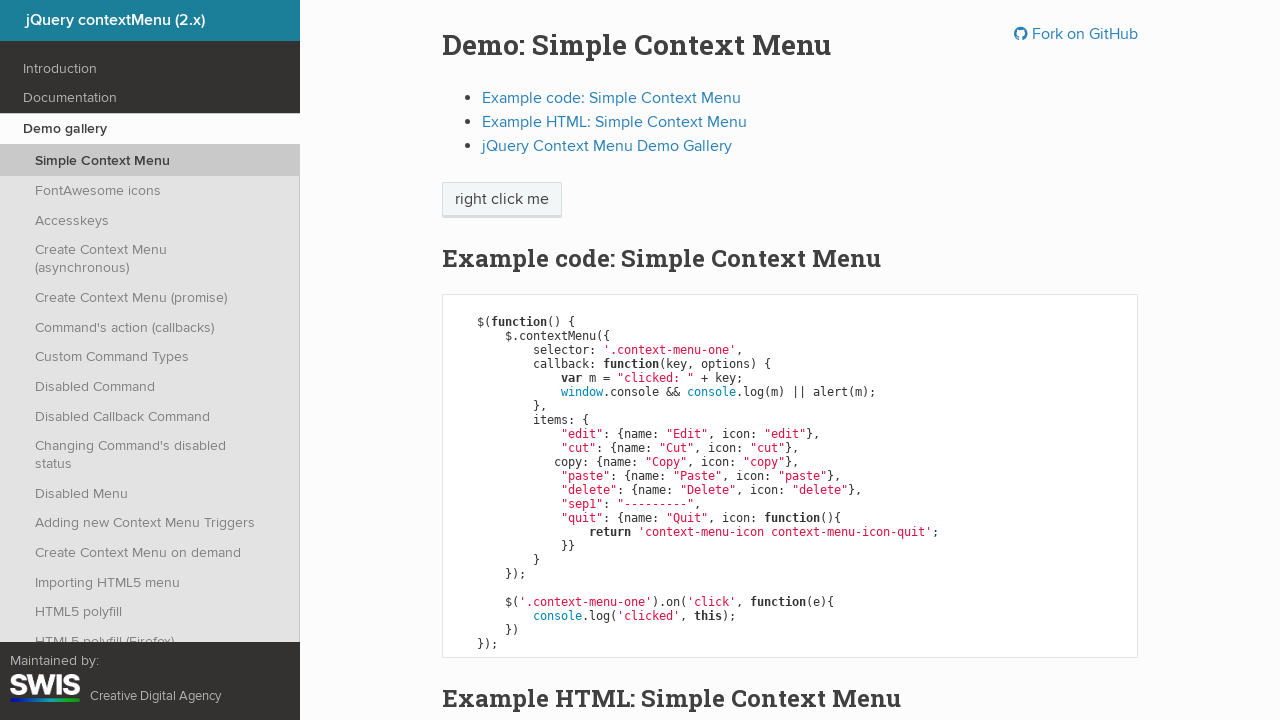

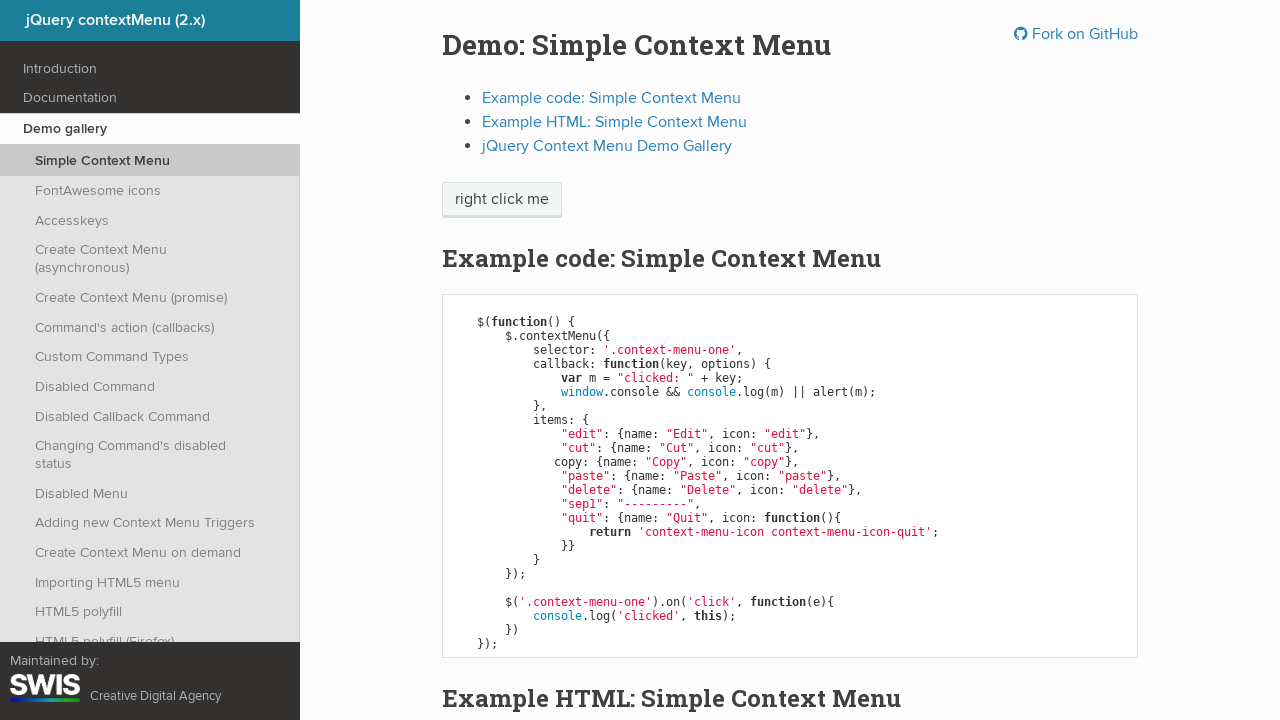